Tests the feedback form by entering name and age, submitting the form, and verifying the submitted values

Starting URL: https://kristinek.github.io/site/tasks/provide_feedback

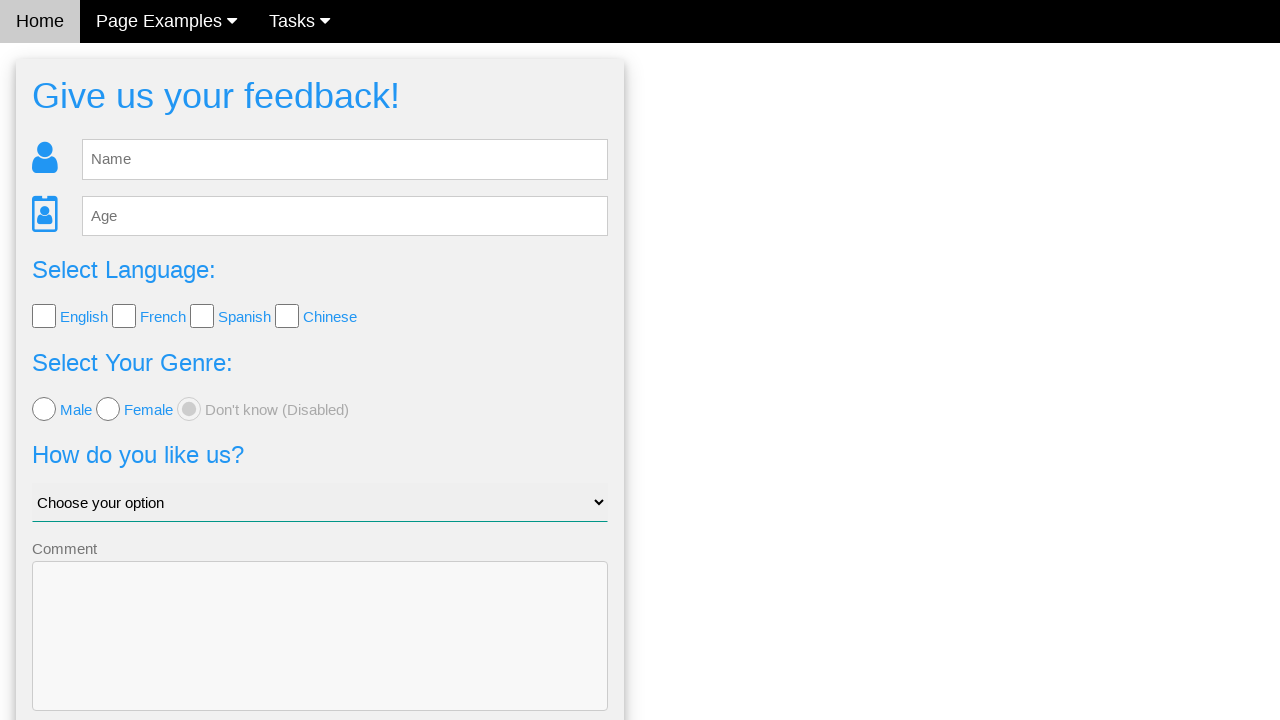

Cleared name field in feedback form on #fb_name
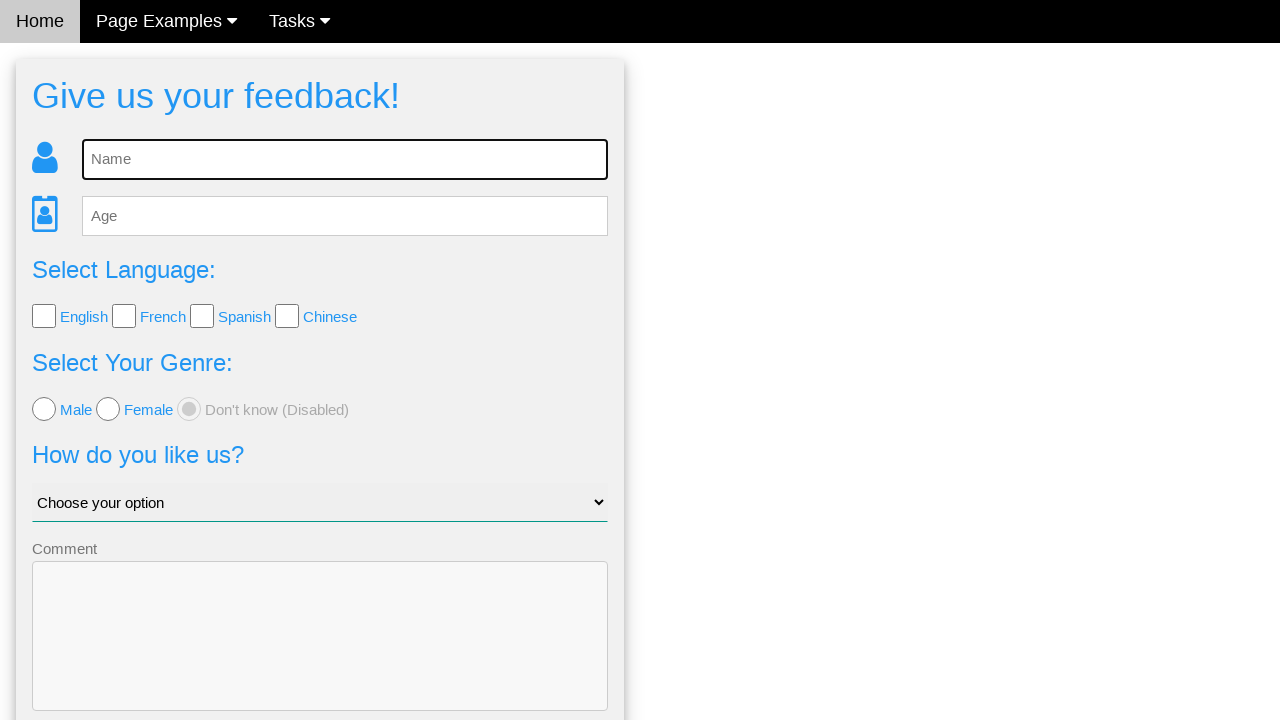

Entered 'Alice Smith' in name field on #fb_name
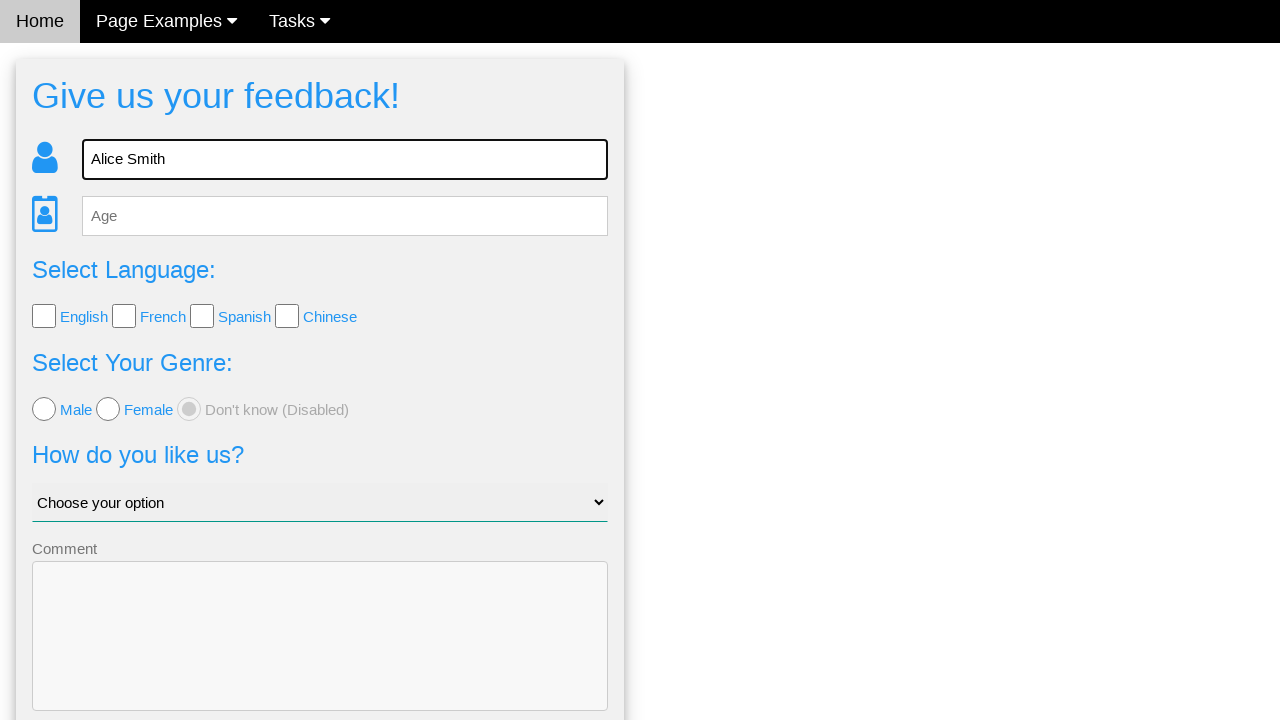

Cleared age field in feedback form on #fb_age
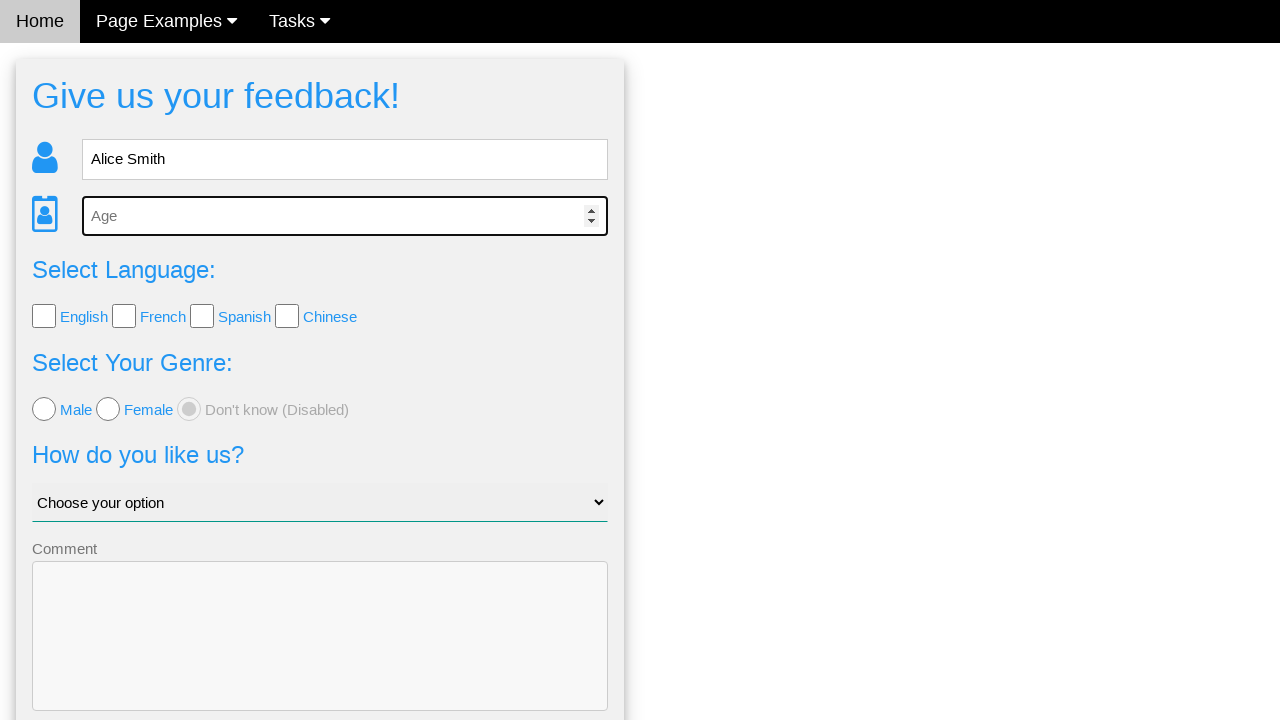

Entered '30' in age field on #fb_age
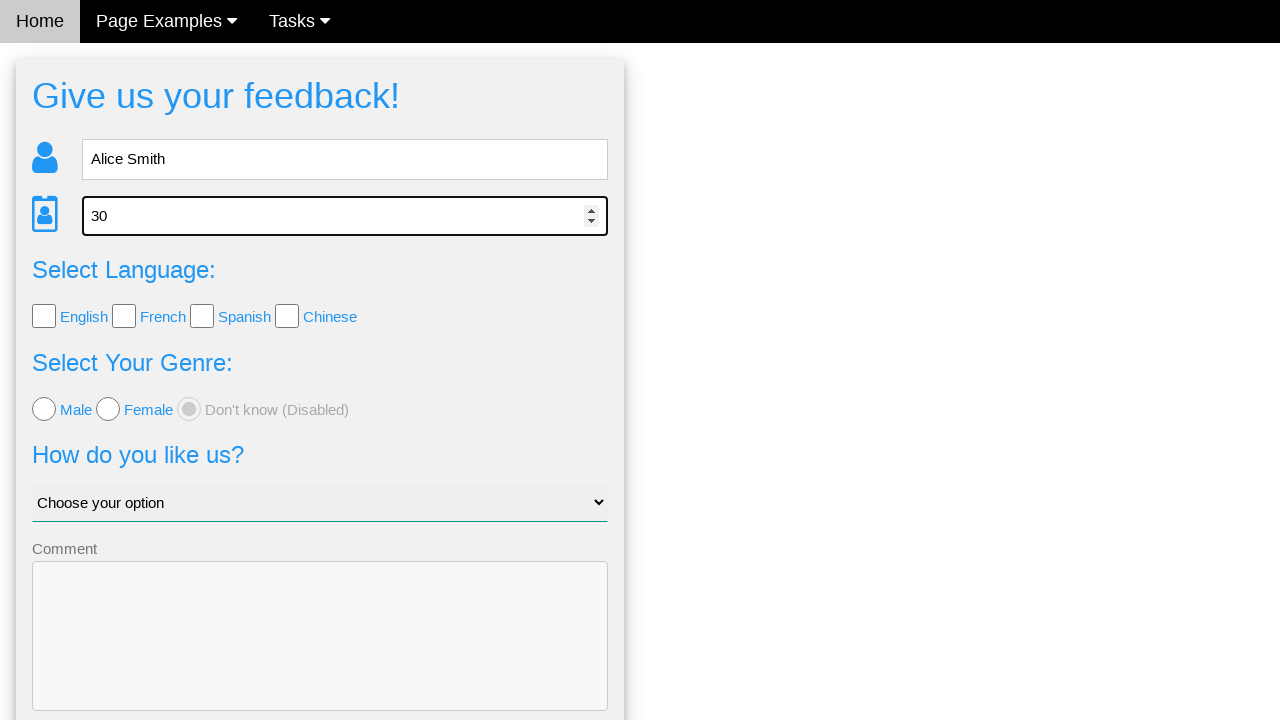

Clicked send button to submit feedback form at (320, 656) on button
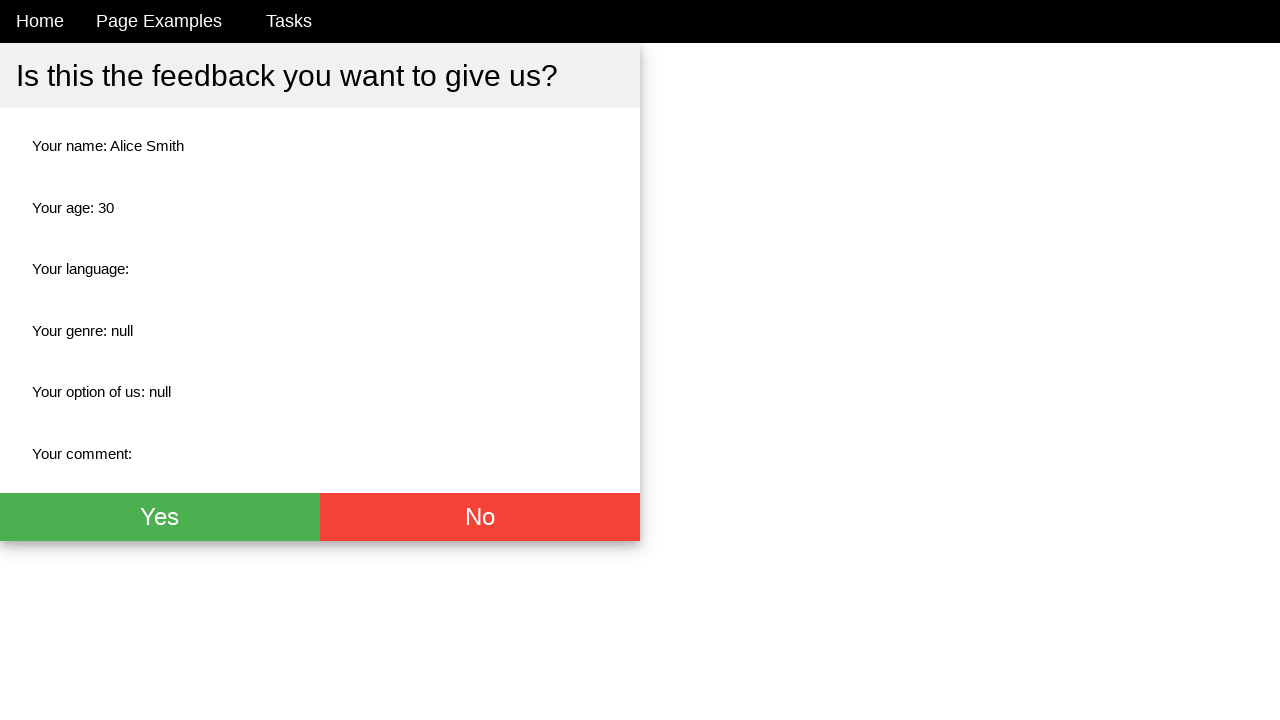

Confirmation page loaded with submitted name
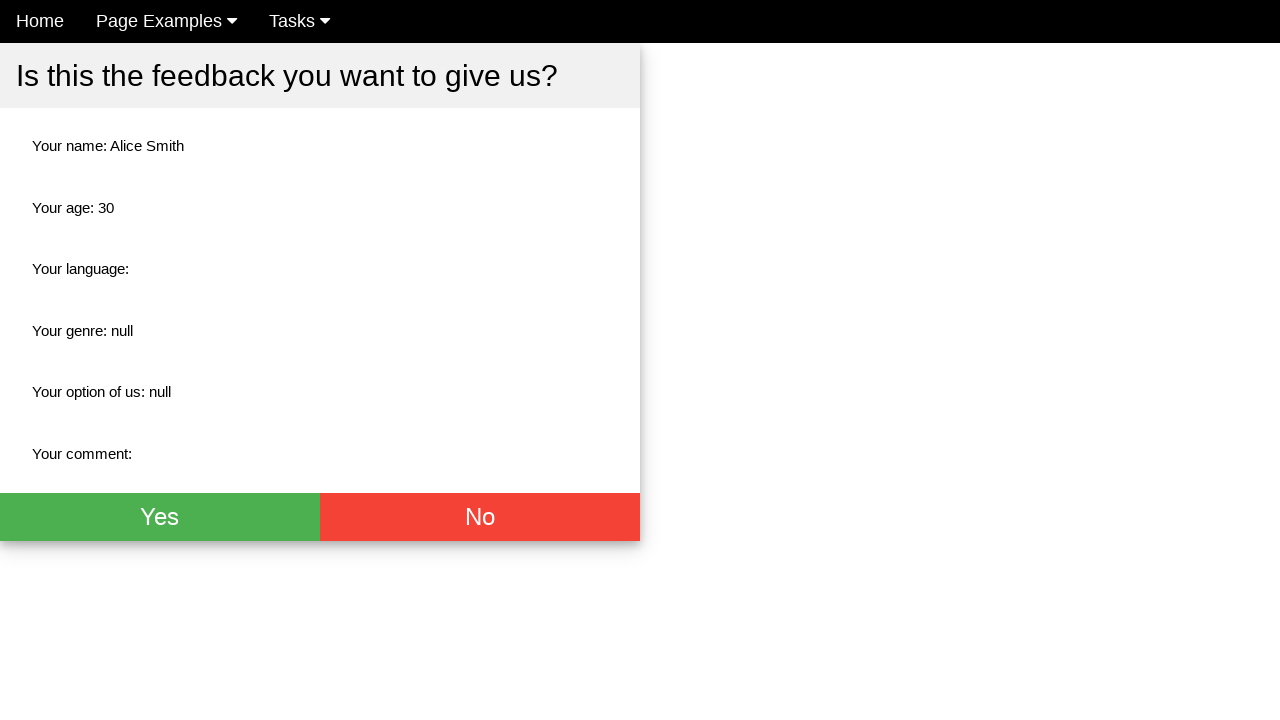

Verified submitted name is 'Alice Smith'
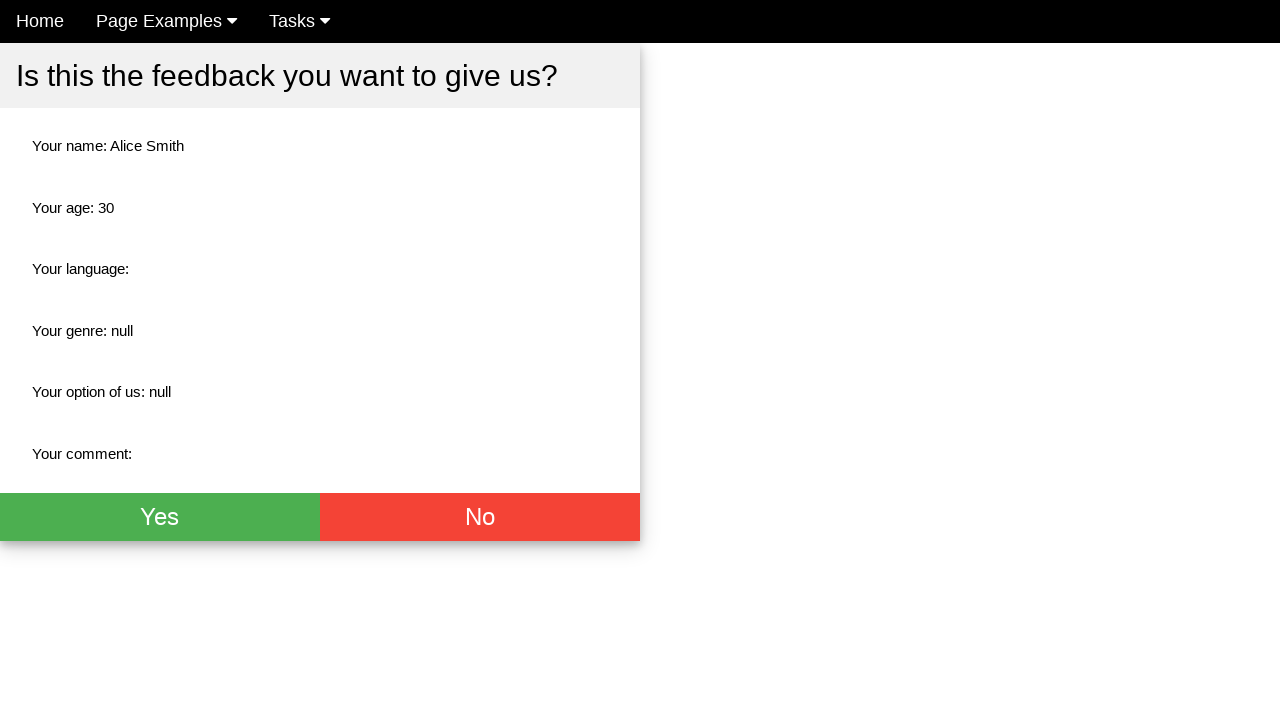

Verified submitted age is '30'
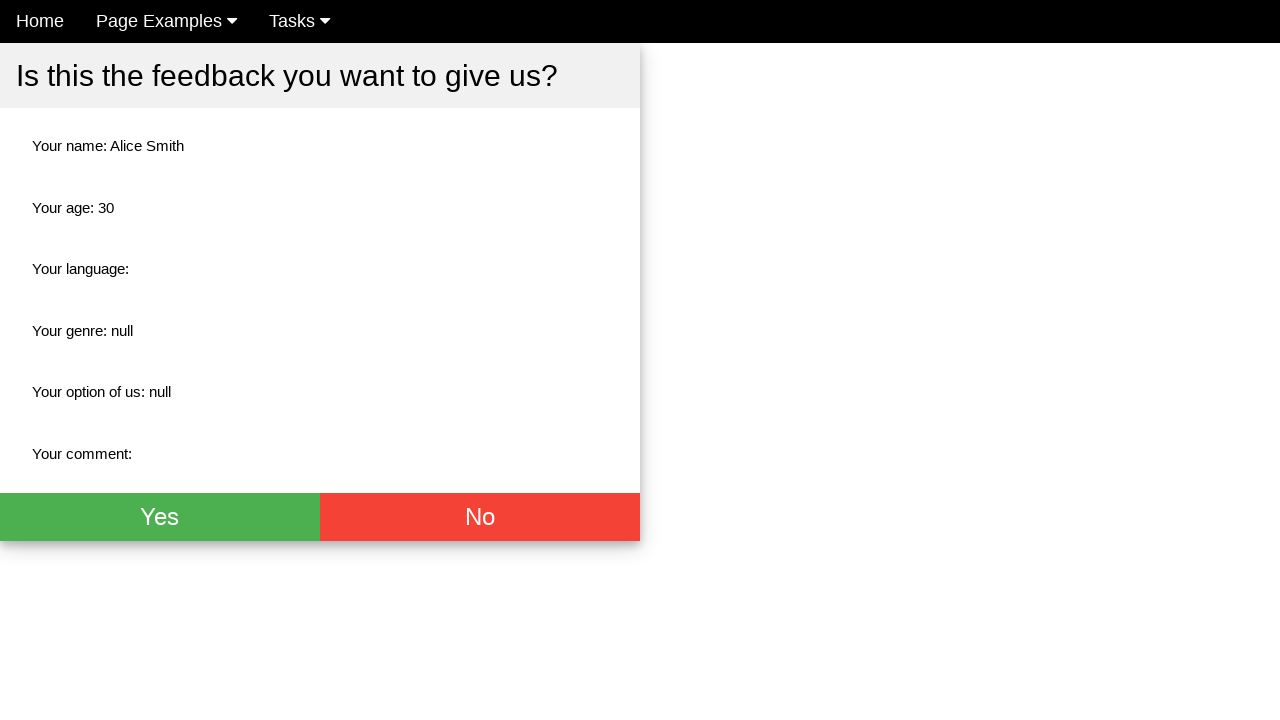

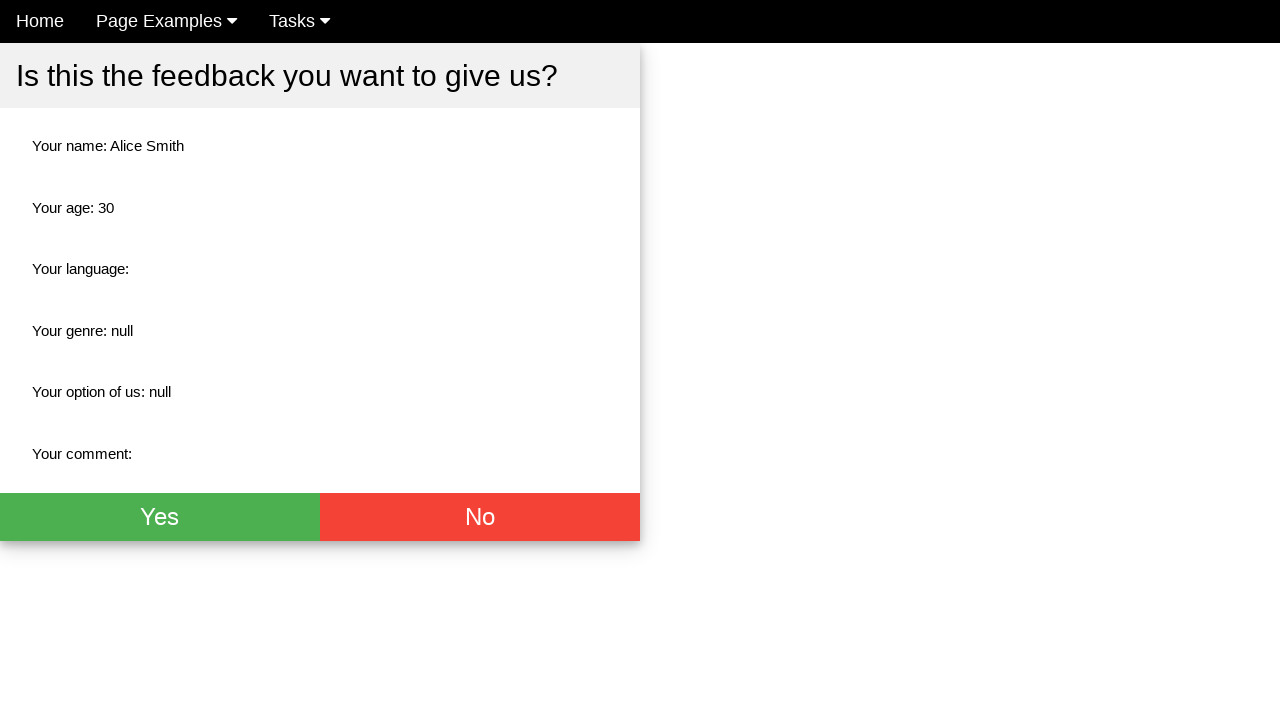